Tests the search functionality on python.org by searching for "pycon", verifying the search field contains the correct text, clicking the search button, verifying results are found, and navigating back to the home page.

Starting URL: https://www.python.org

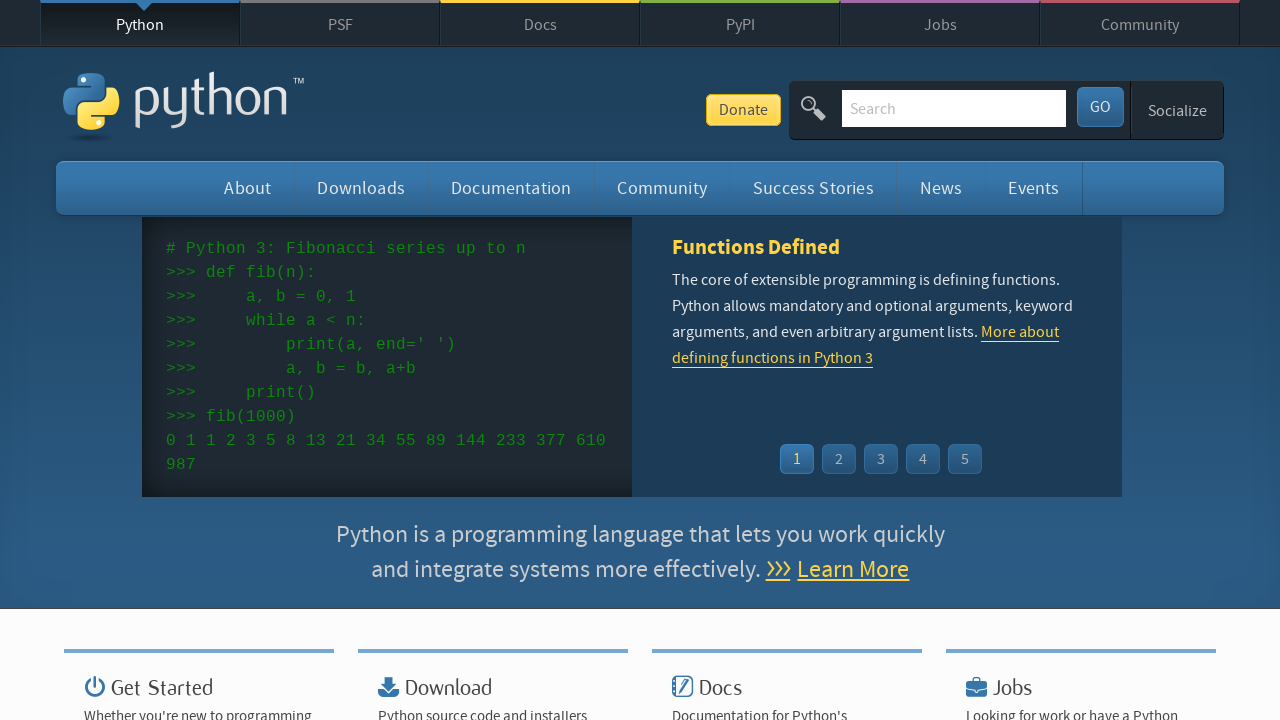

Verified page title contains 'Python'
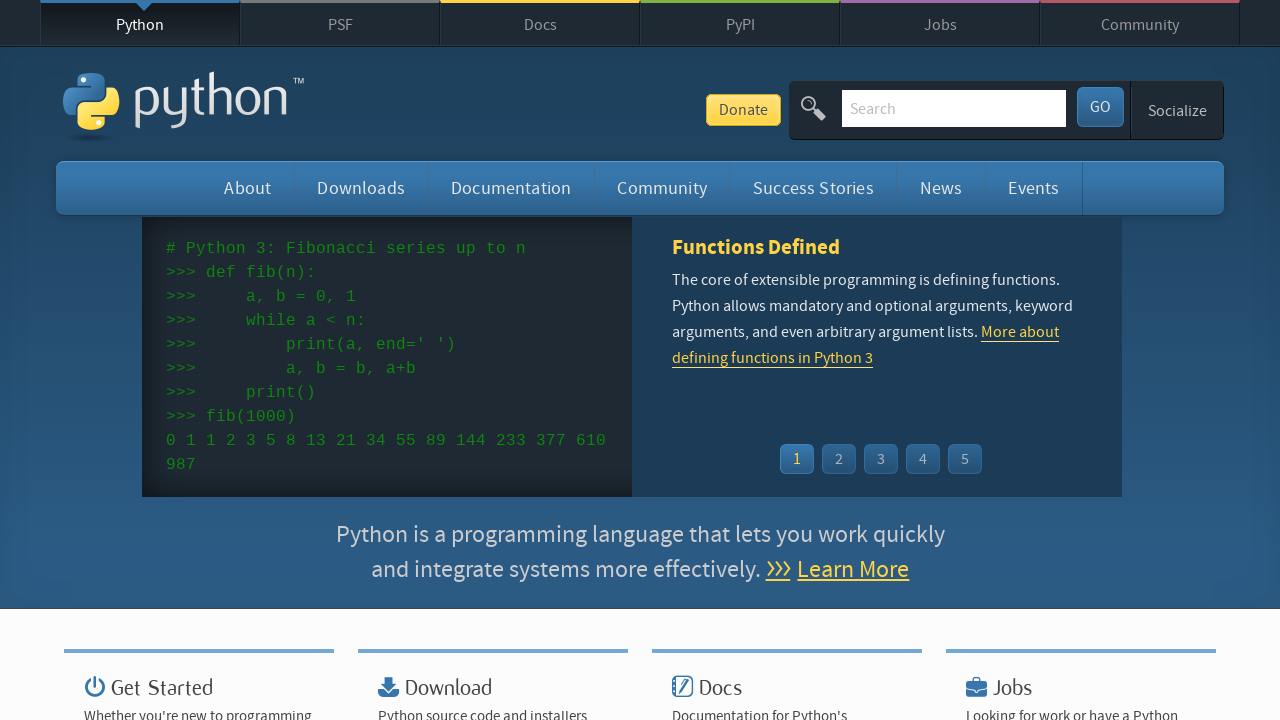

Filled search field with 'pycon' on input[name='q']
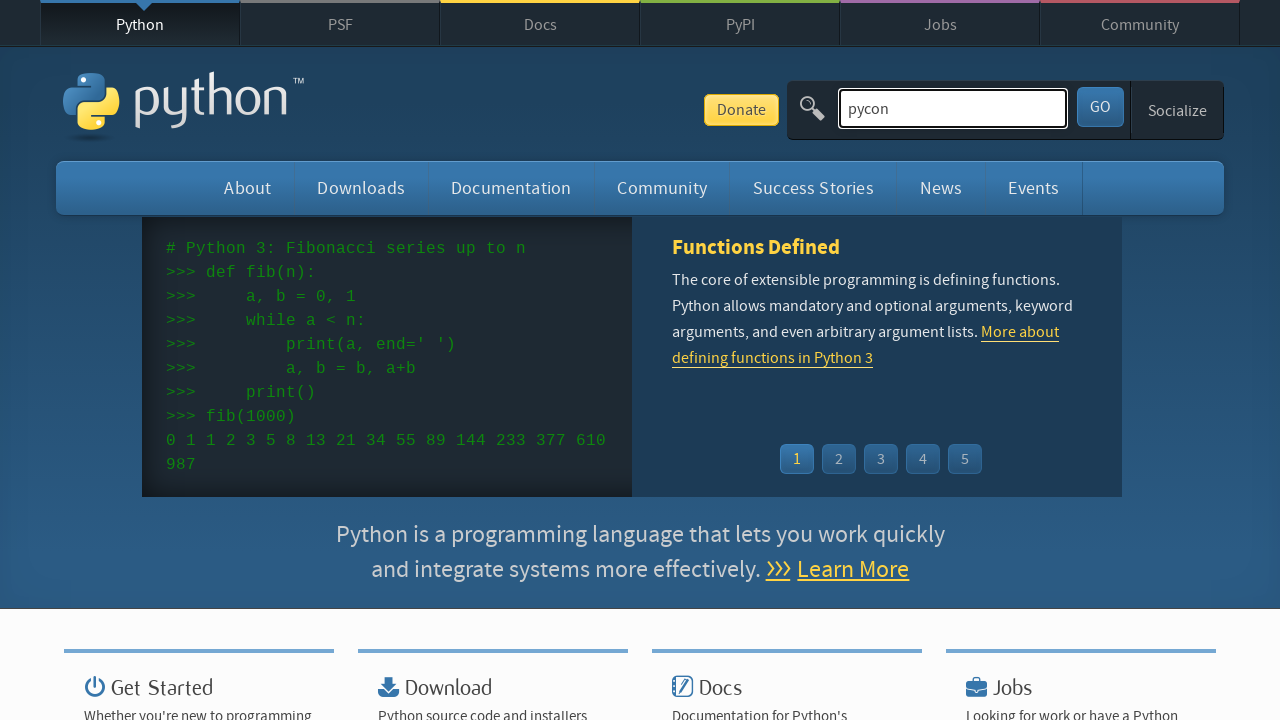

Verified search field contains 'pycon'
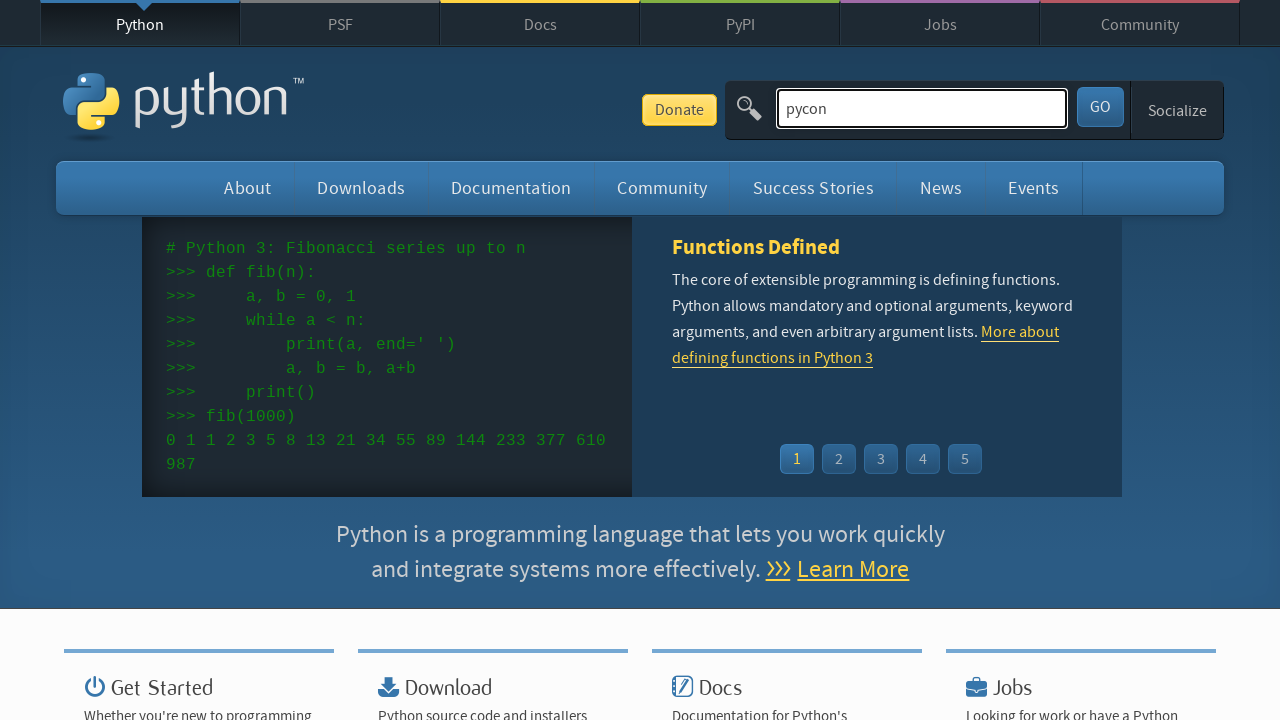

Clicked search button to submit search at (1100, 107) on button[type='submit']
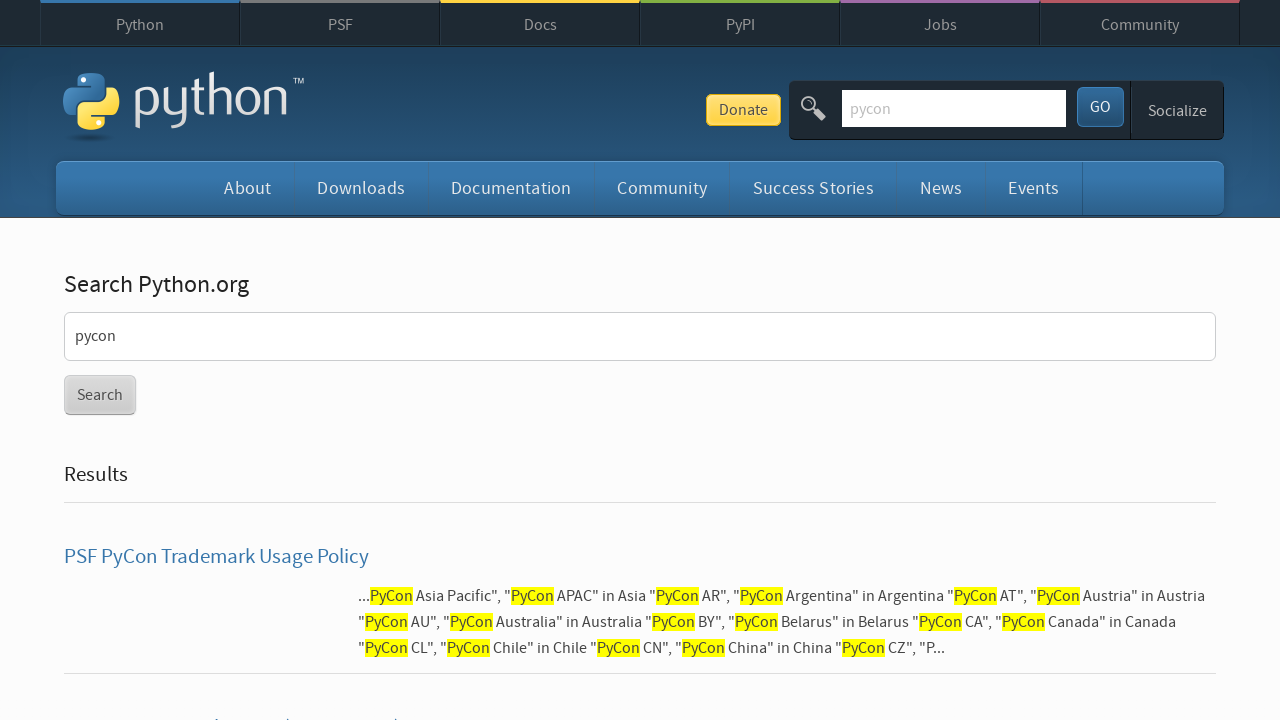

Search results loaded successfully
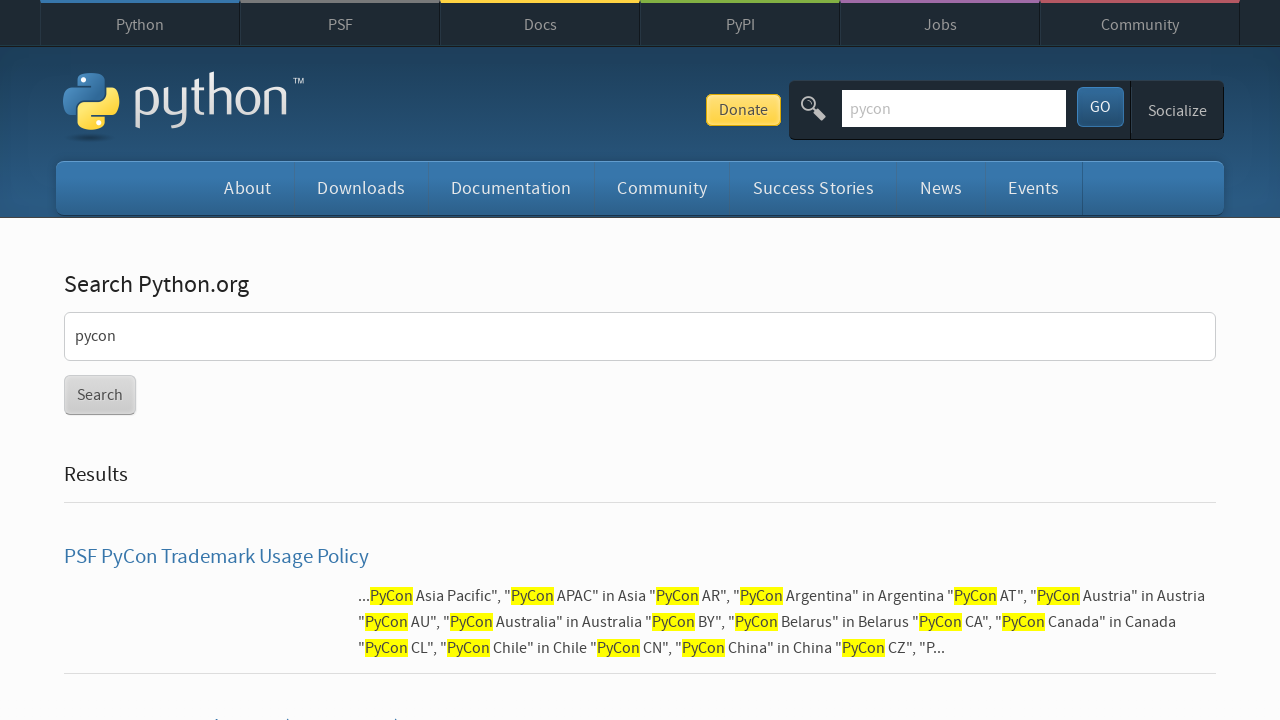

Clicked Python logo to navigate back to home page at (140, 24) on a.python-logo, a[href='/']
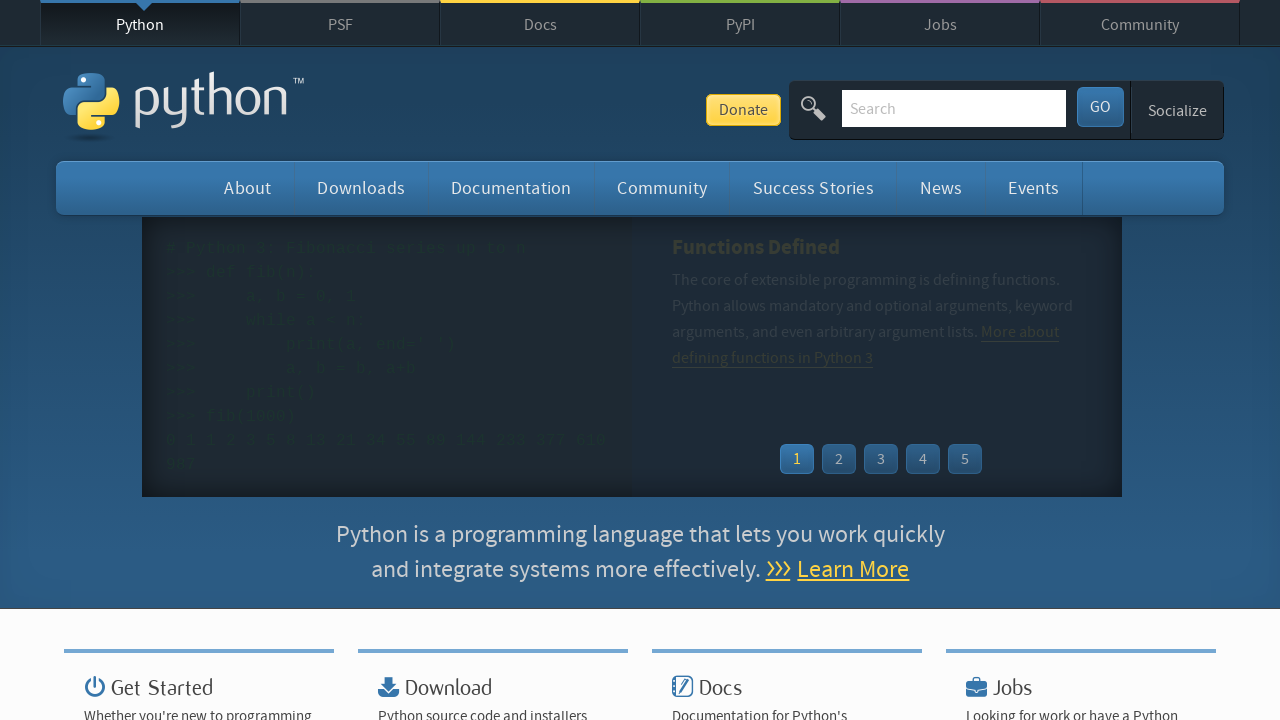

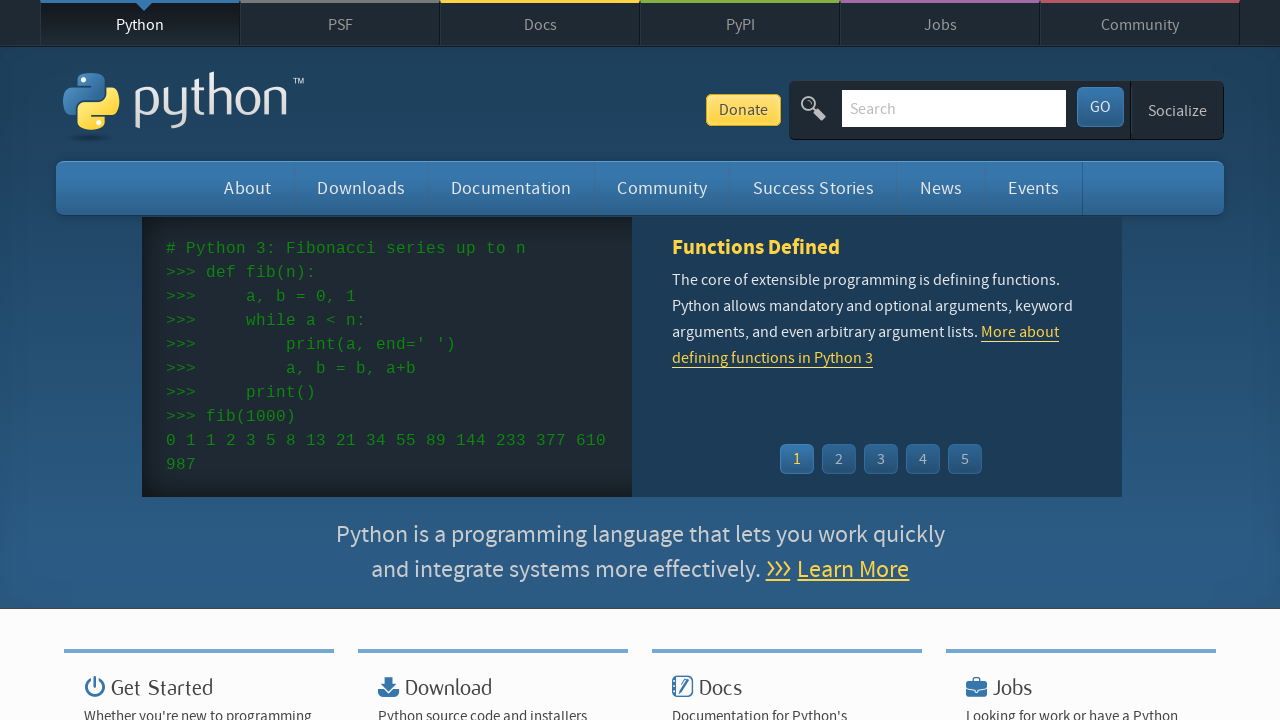